Tests a math problem form by reading two numbers, calculating their sum, selecting the result from a dropdown, and submitting the form

Starting URL: http://suninjuly.github.io/selects1.html

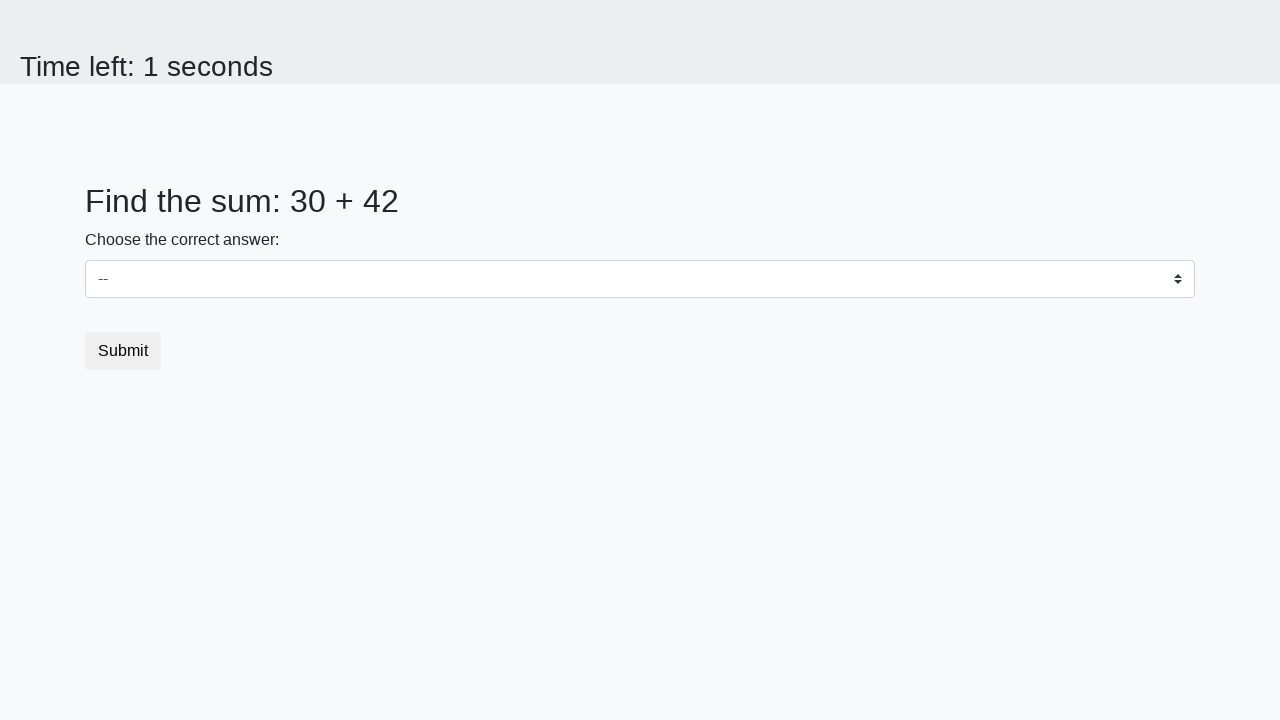

Read first number from #num1 element
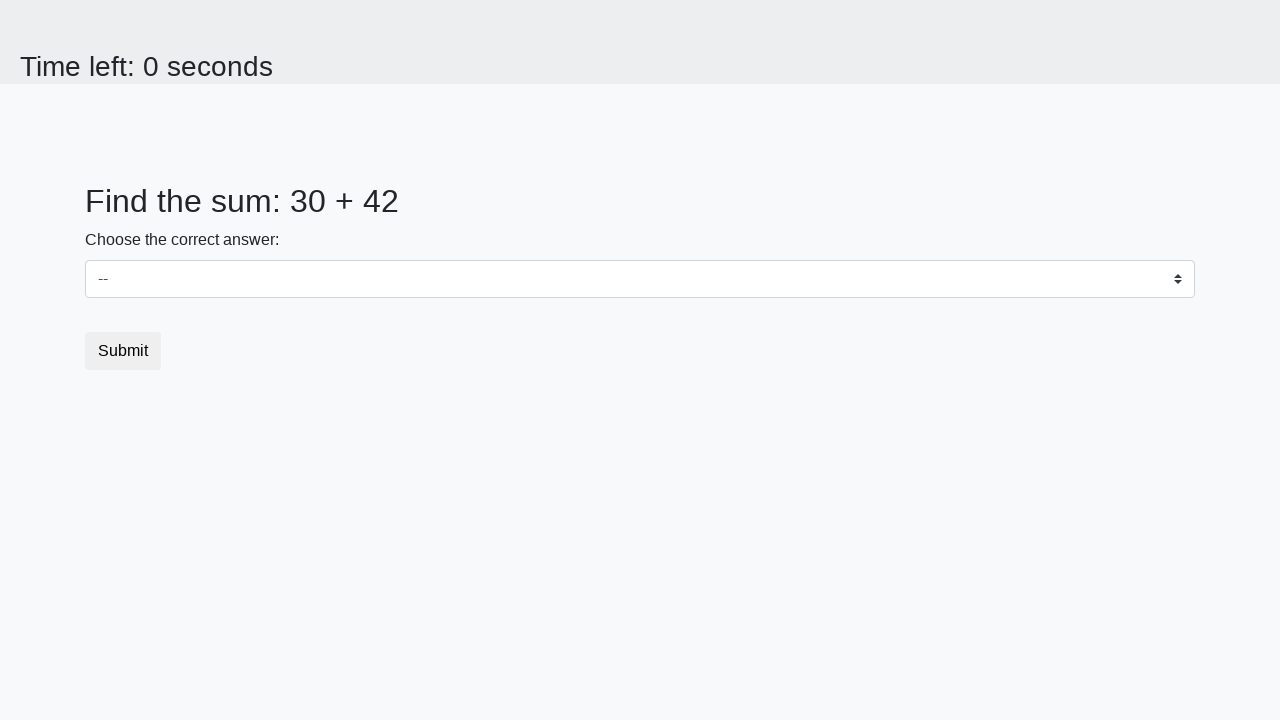

Read second number from #num2 element
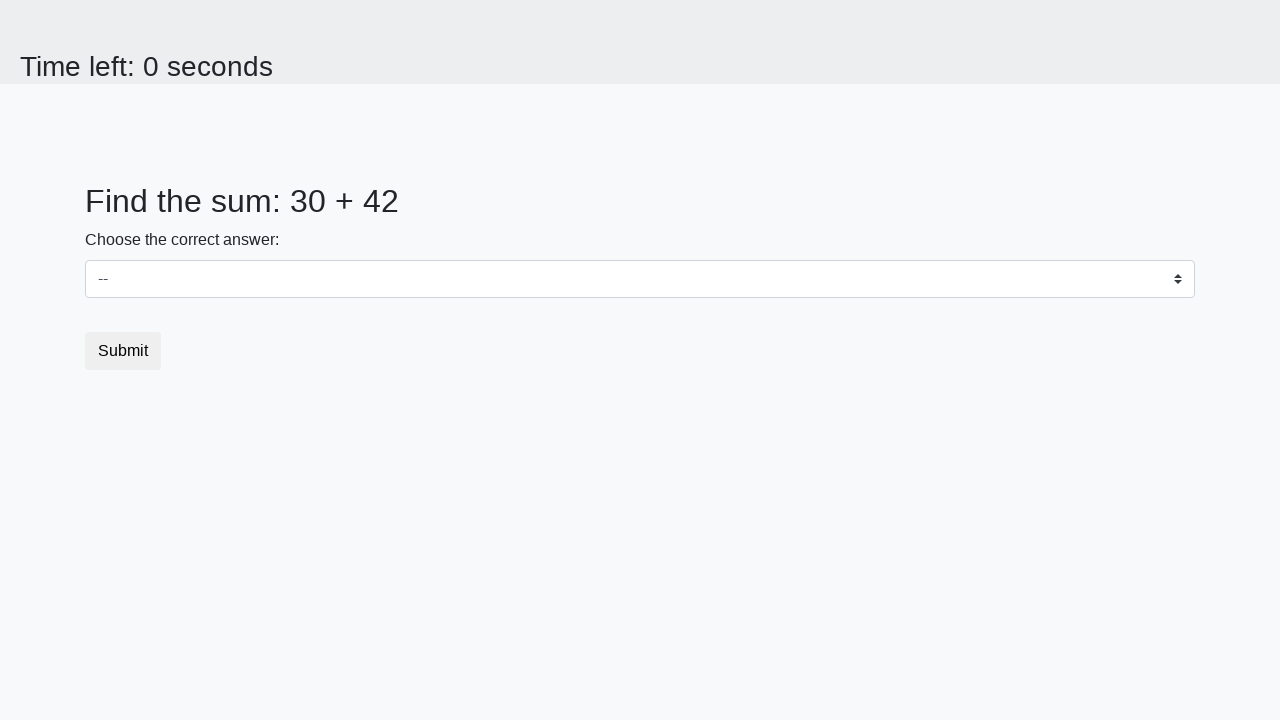

Calculated sum: 30 + 42 = 72
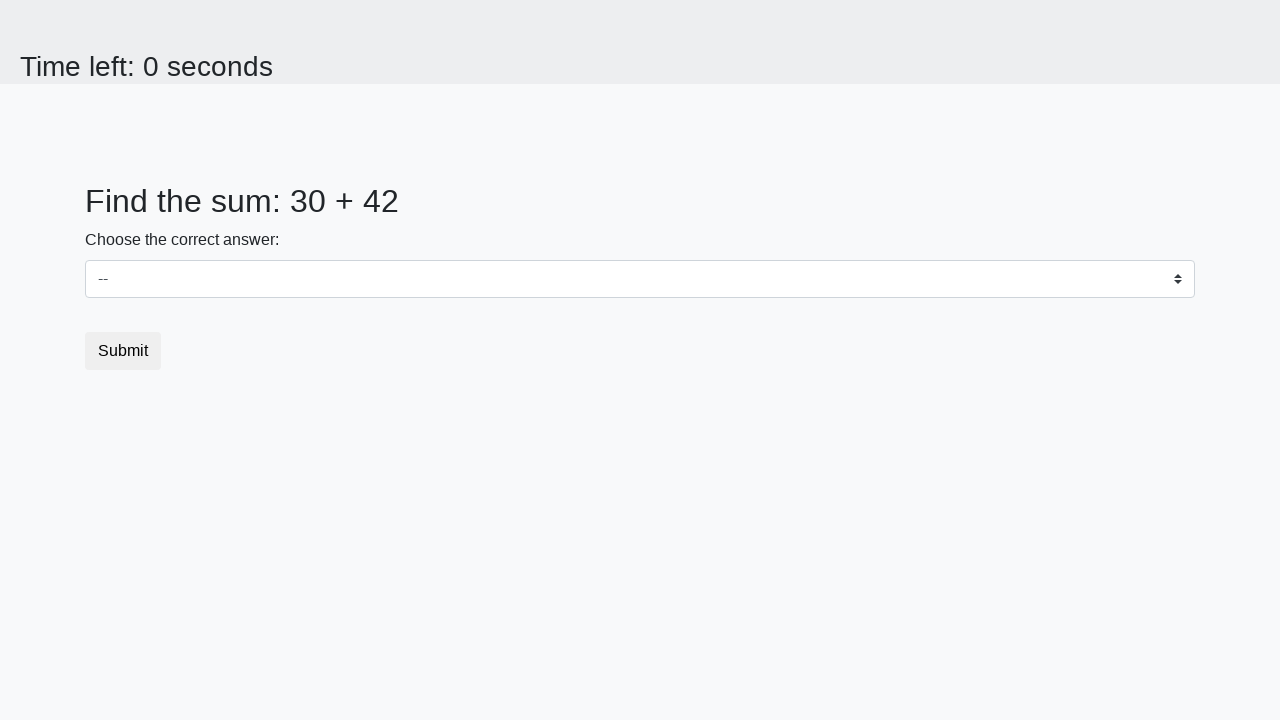

Selected 72 from dropdown on select
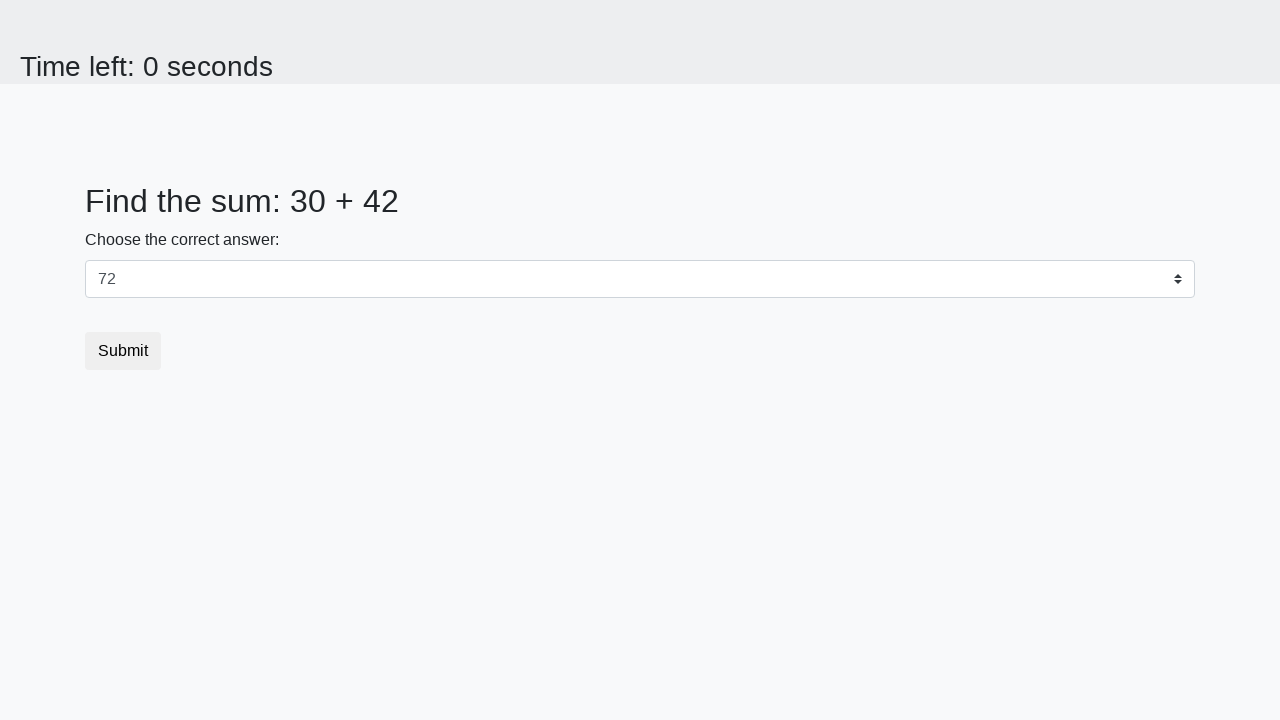

Clicked submit button to submit the form at (123, 351) on [type='submit']
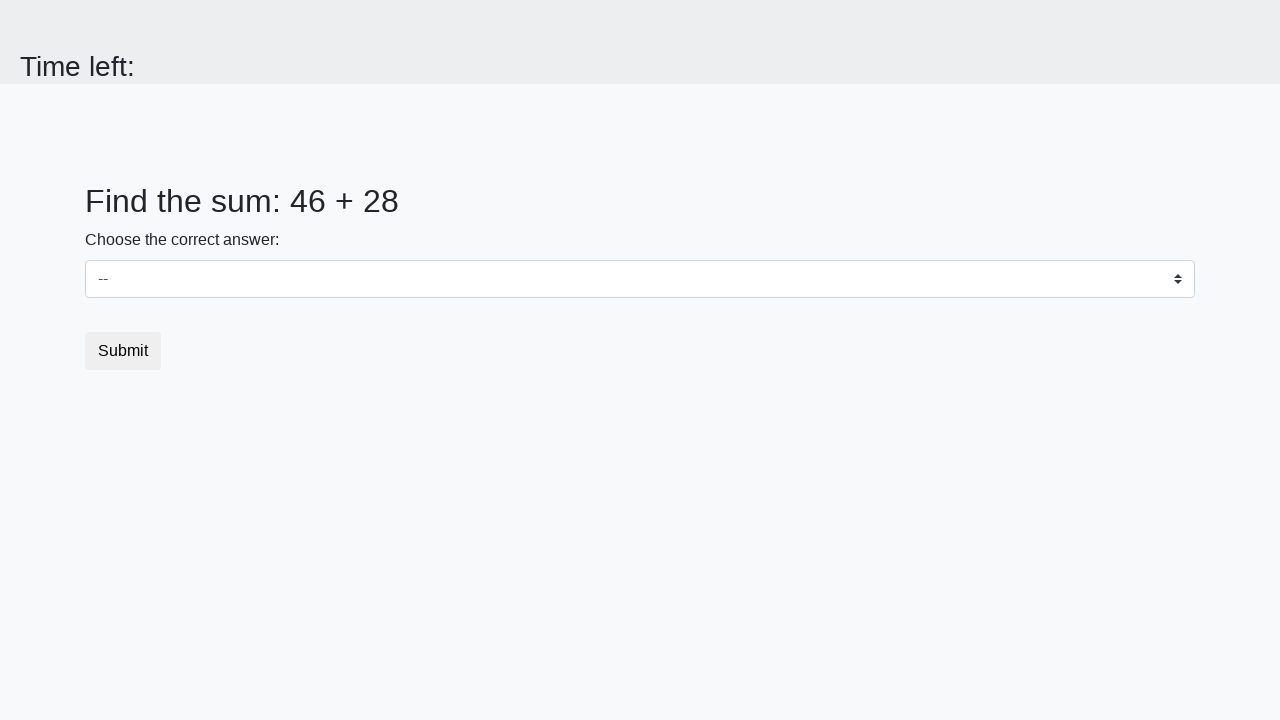

Waited 1 second for form submission to complete
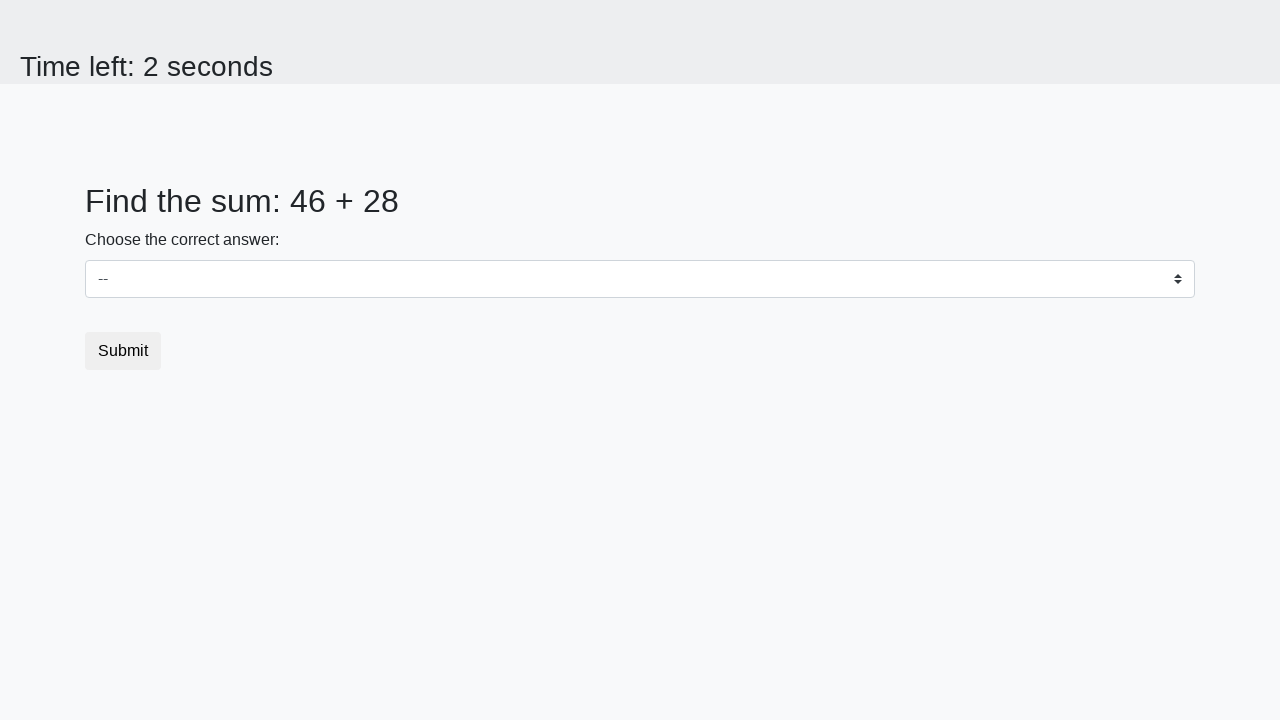

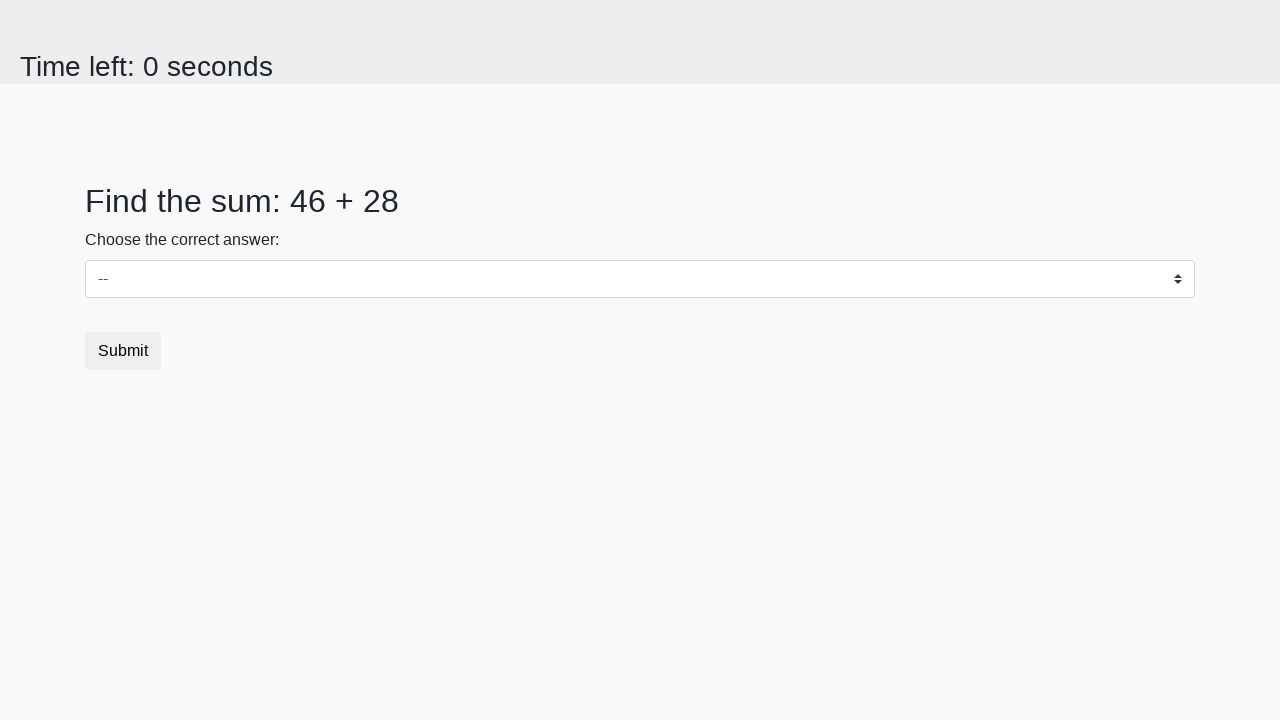